Tests login form validation by submitting empty username and password fields and verifying the error message appears

Starting URL: https://www.saucedemo.com/

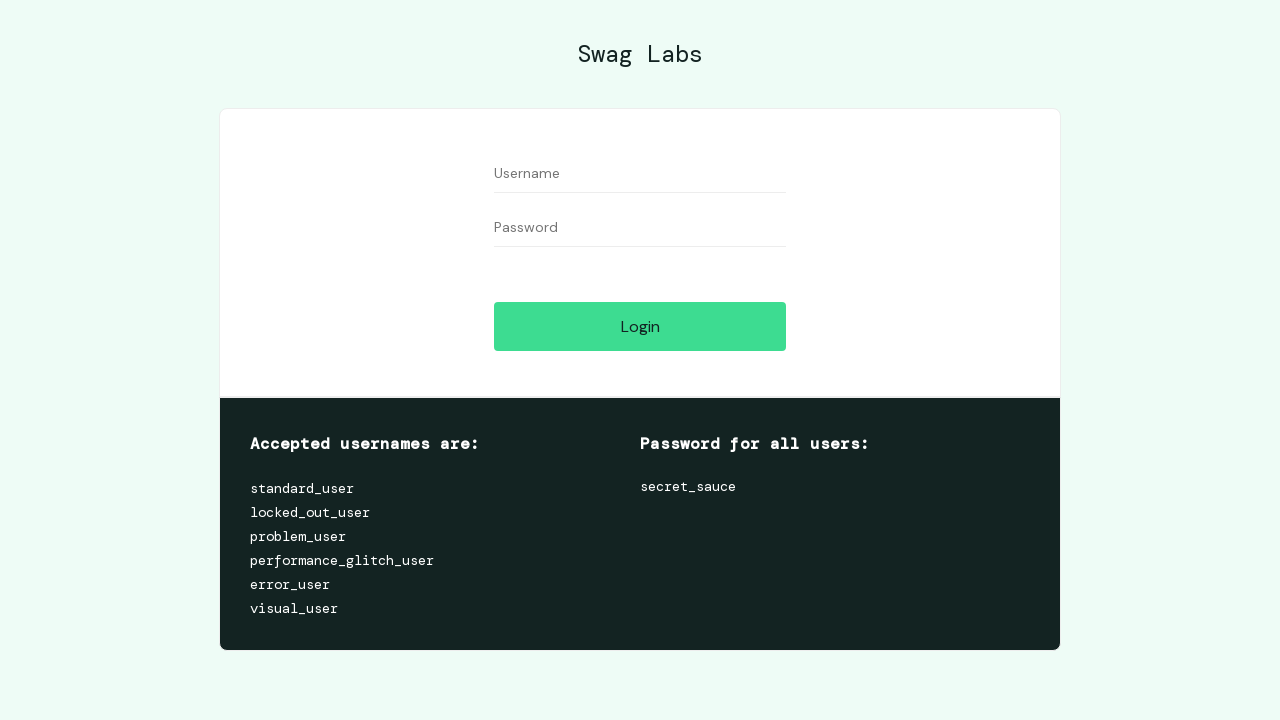

Left username field empty on #user-name
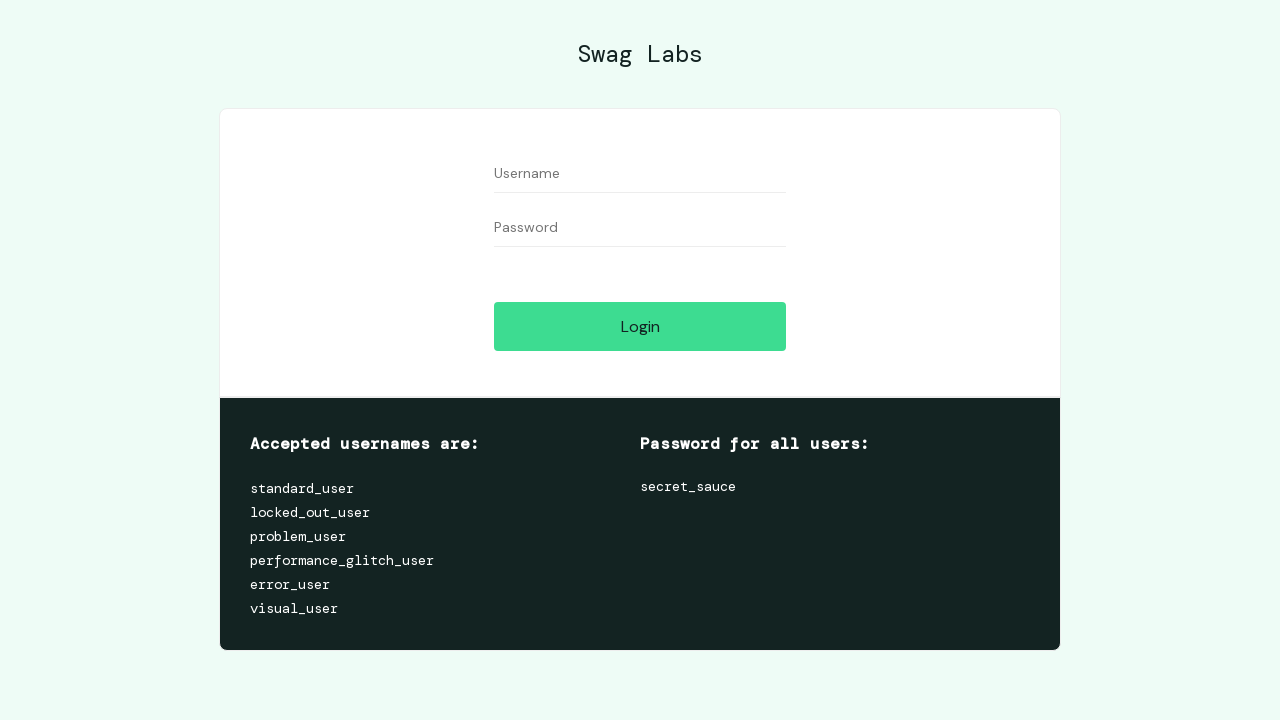

Left password field empty on #password
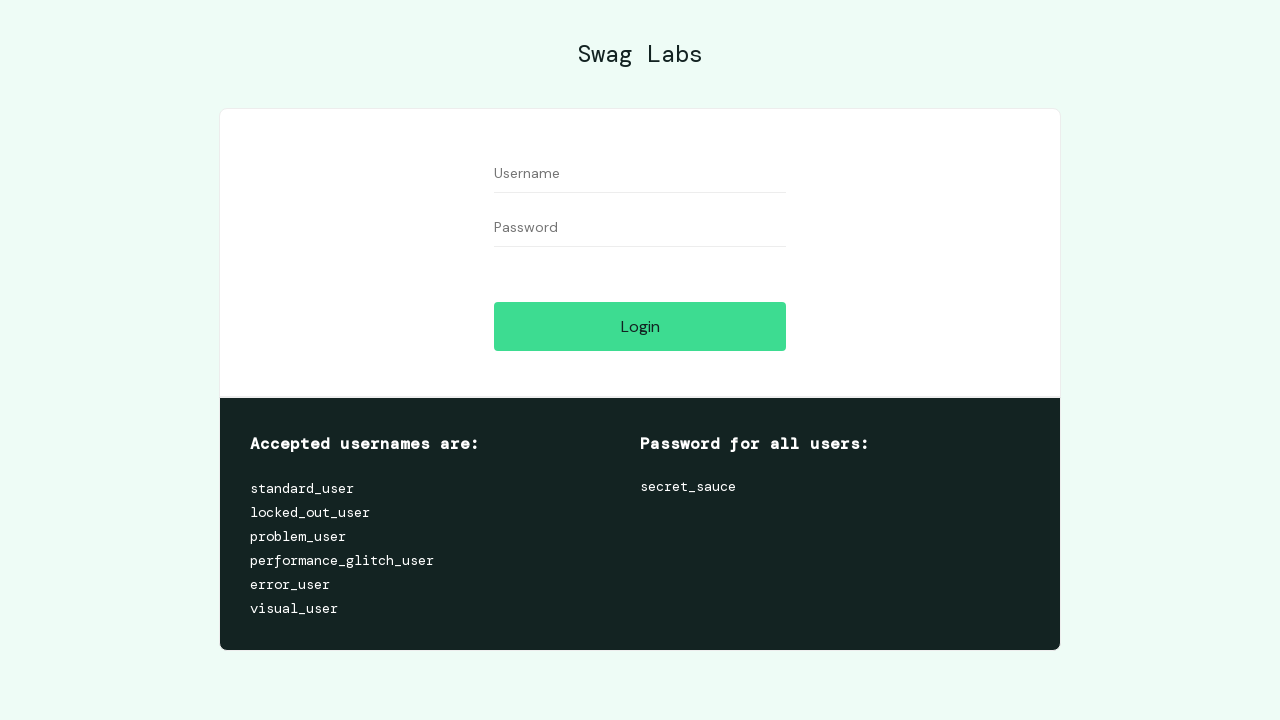

Clicked login button with empty username and password at (640, 326) on #login-button
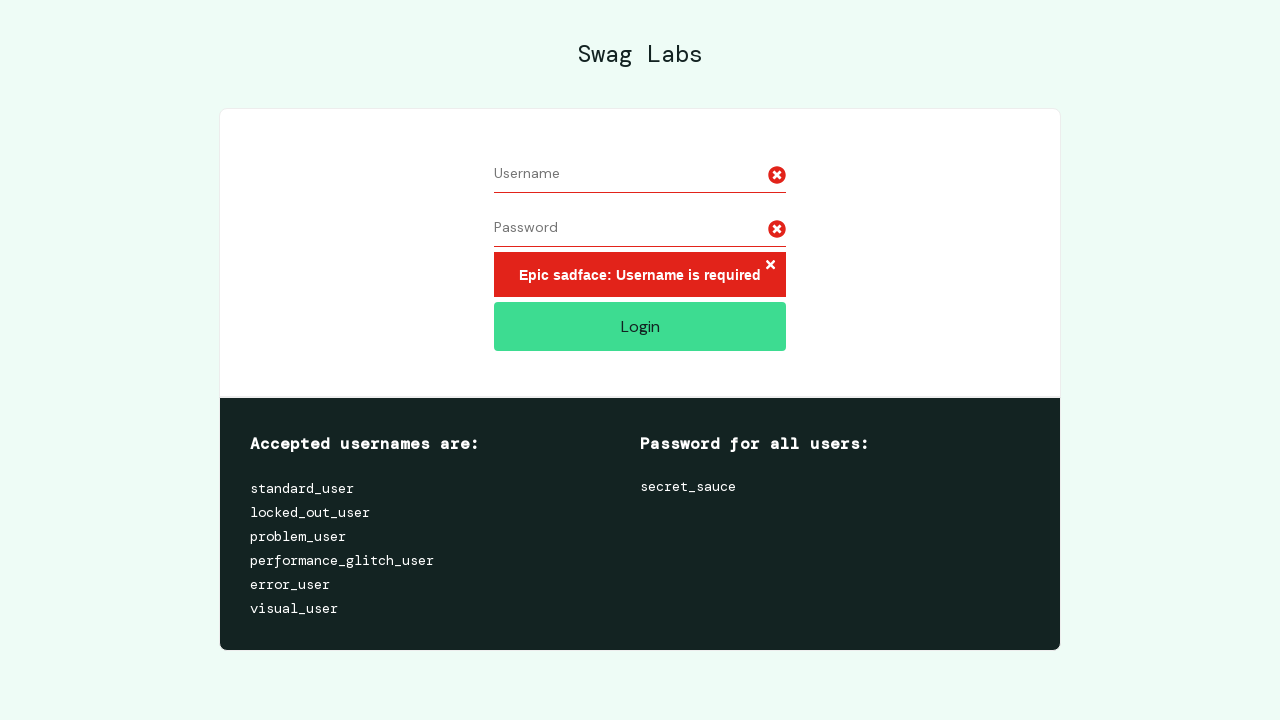

Error message 'Epic sadface: Username is required' appeared
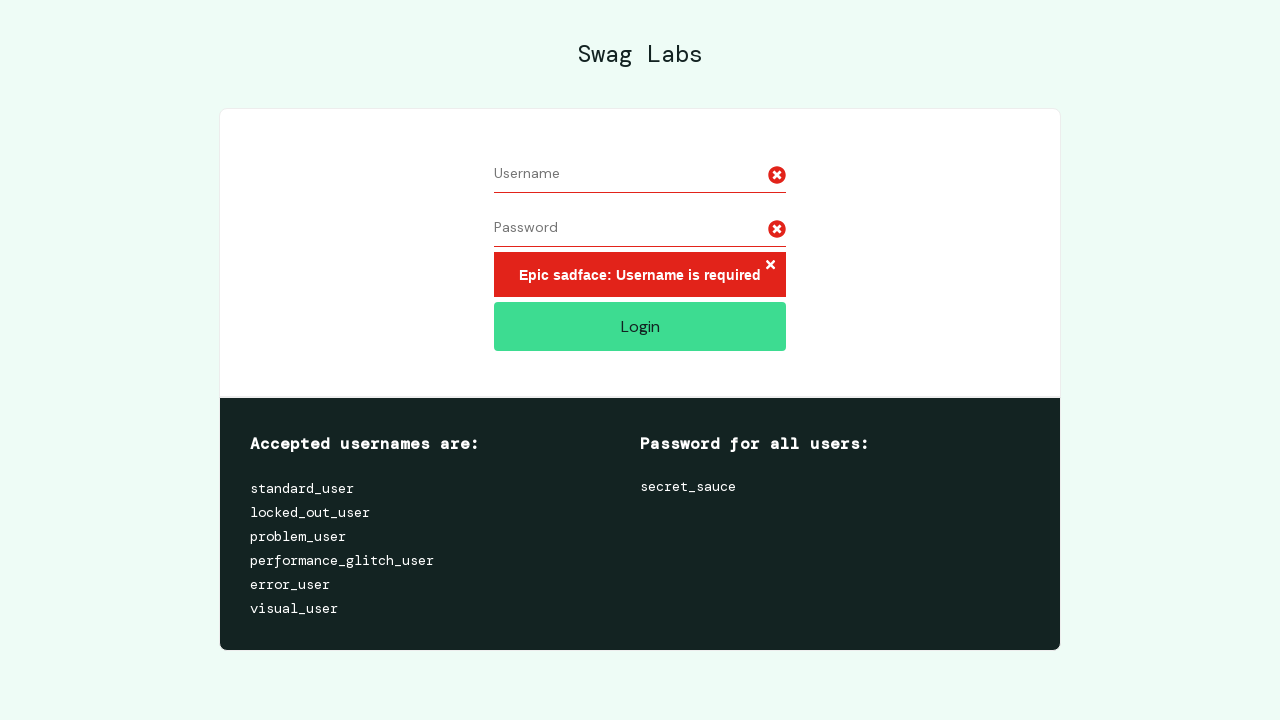

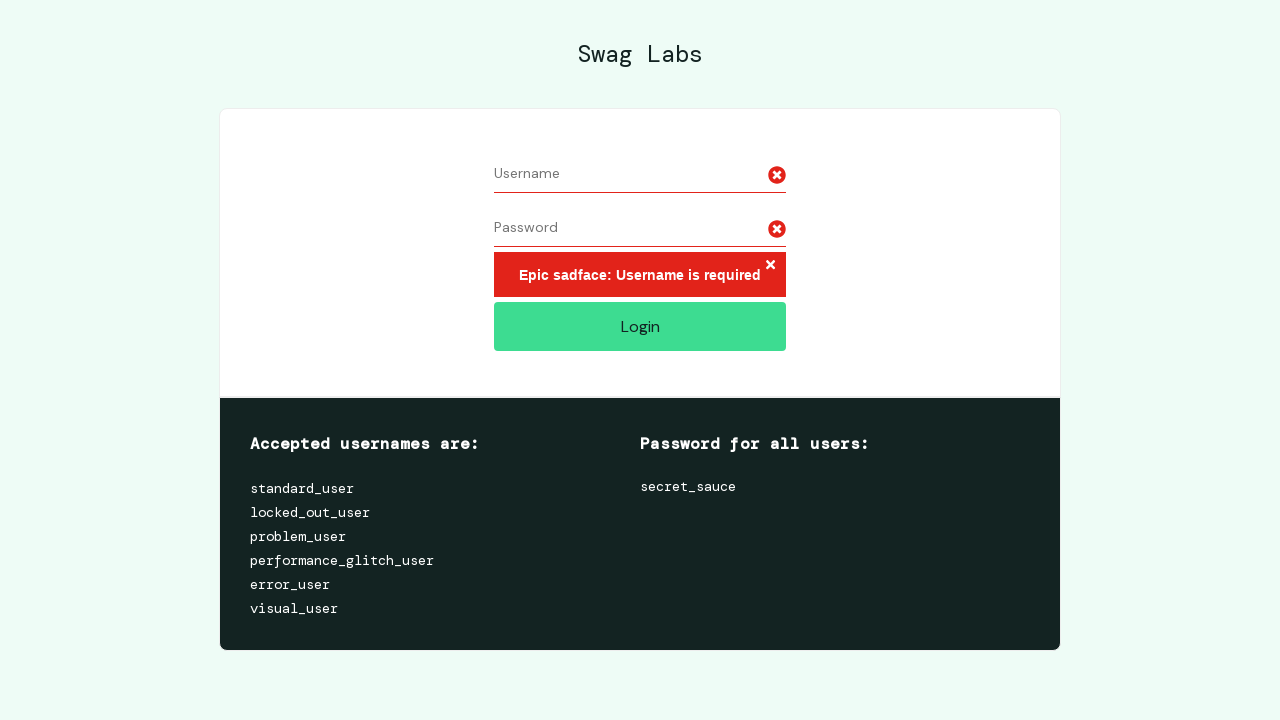